Tests the source and target currency dropdowns by clicking on each autocomplete field and verifying the currency picker displays

Starting URL: https://www.oanda.com/currency-converter/en/?from=EUR&to=USD&amount=1

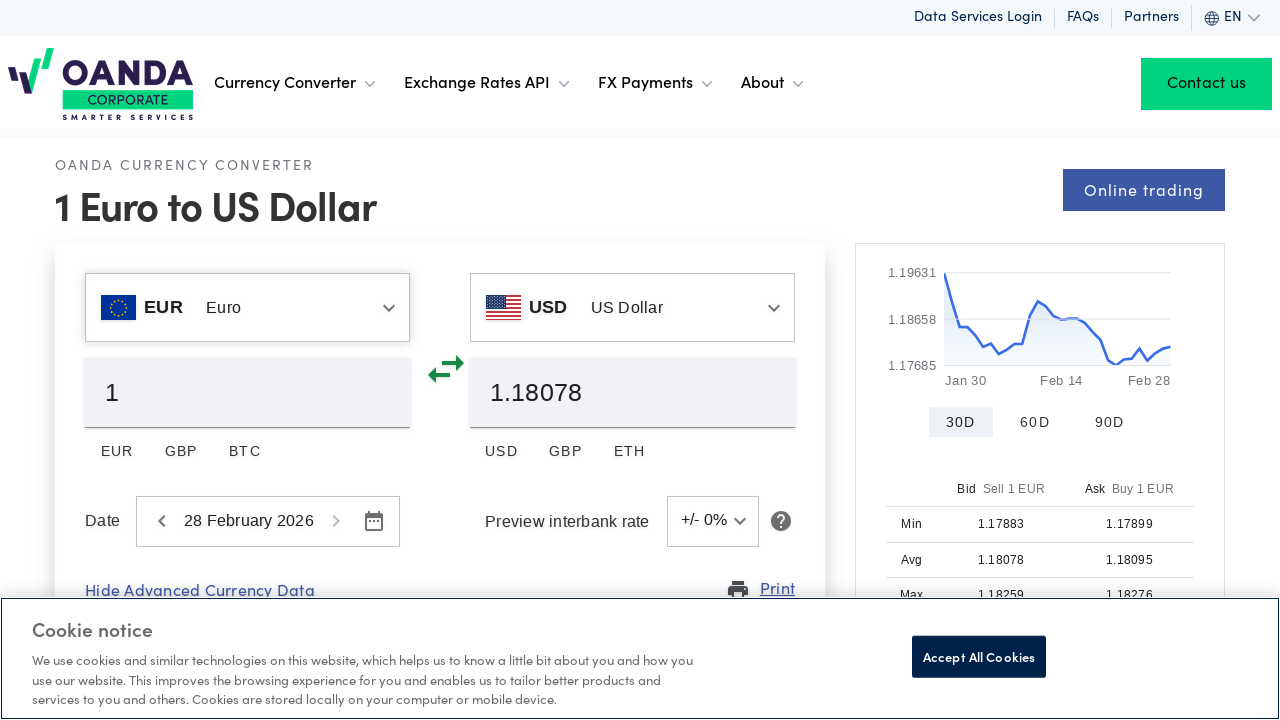

Waited for source currency autocomplete field to load
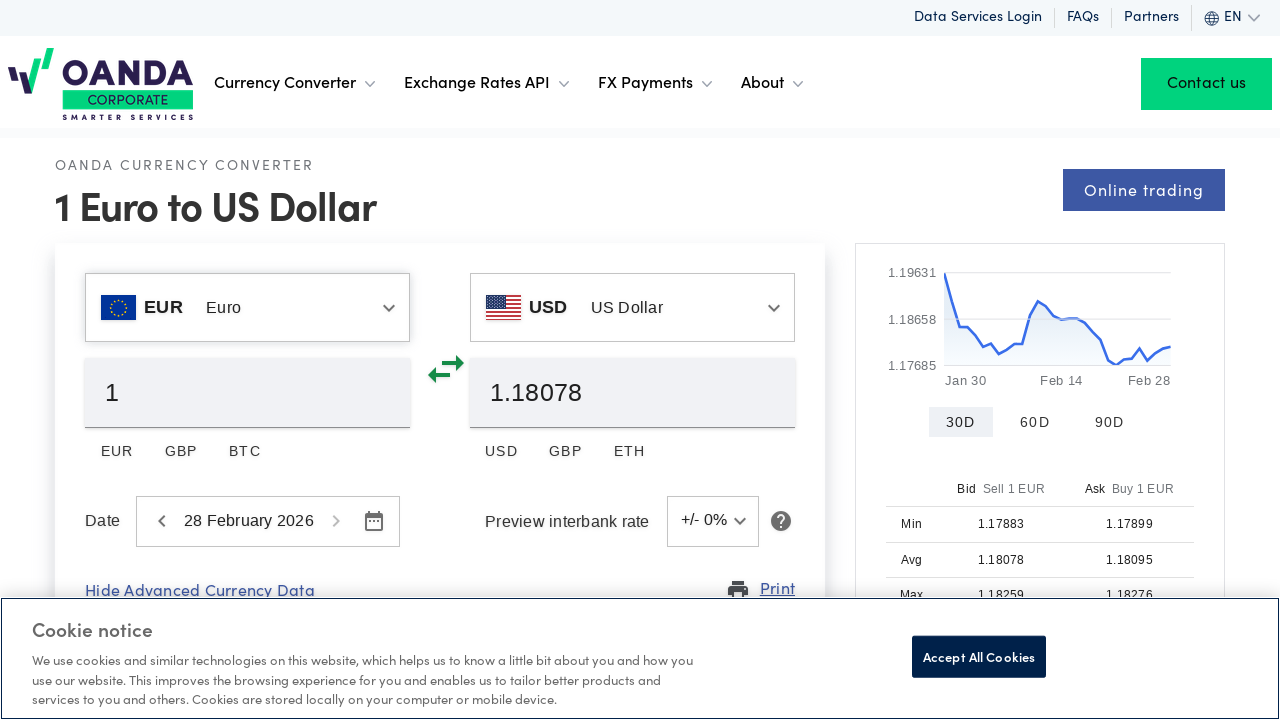

Clicked on source currency dropdown (EUR) at (248, 308) on xpath=(//div[contains(@class,'MuiAutocomplete-root')])[1]
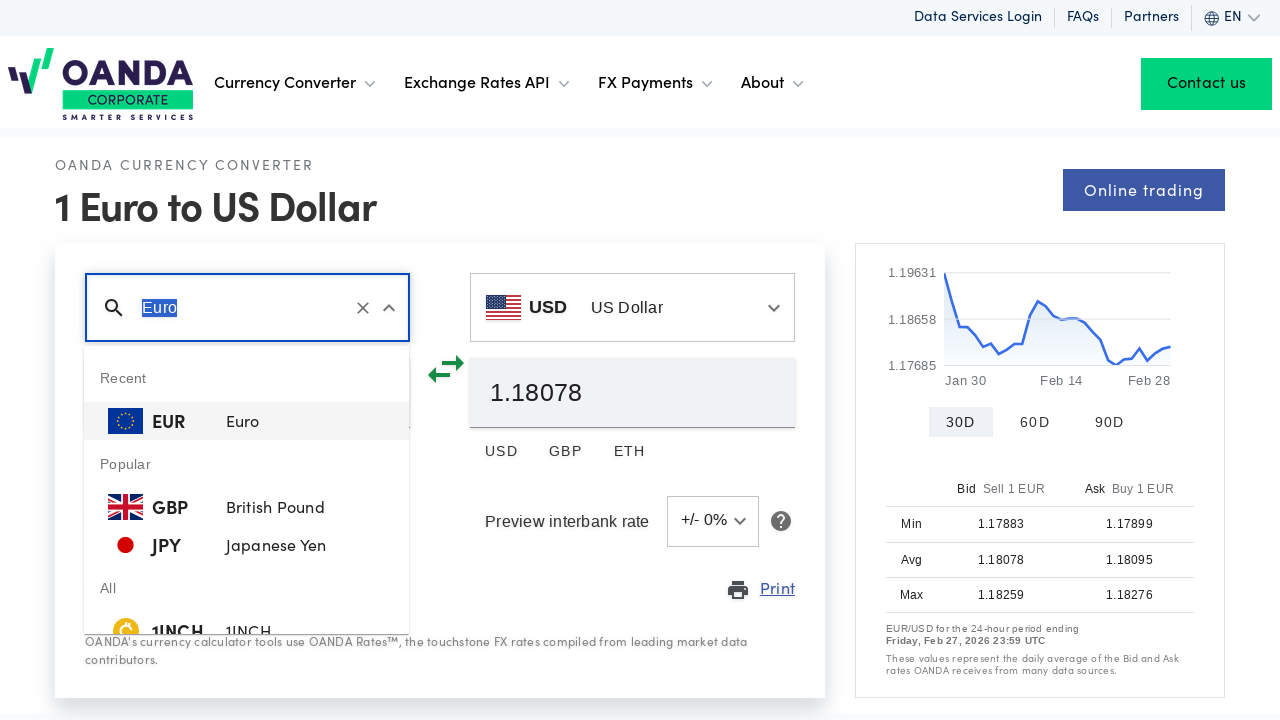

Currency picker dropdown appeared for source currency
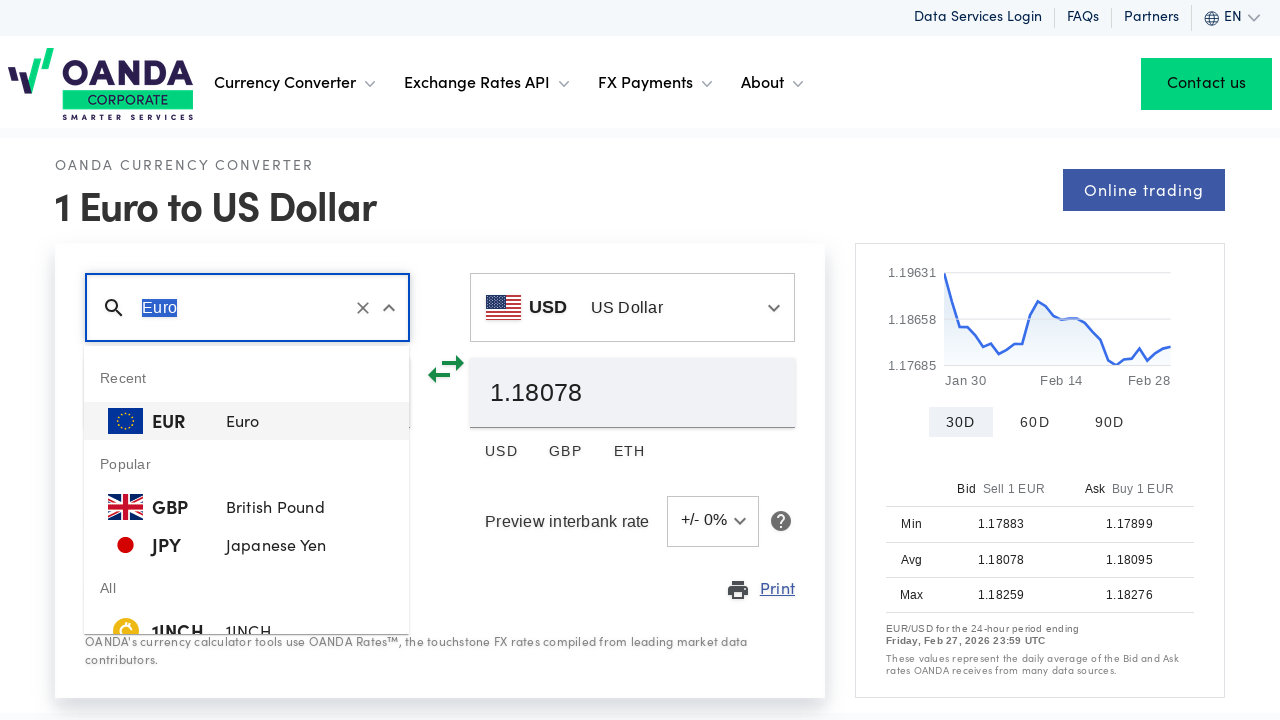

Clicked on target currency dropdown (USD) at (632, 308) on xpath=(//div[contains(@class,'MuiAutocomplete-root')])[2]
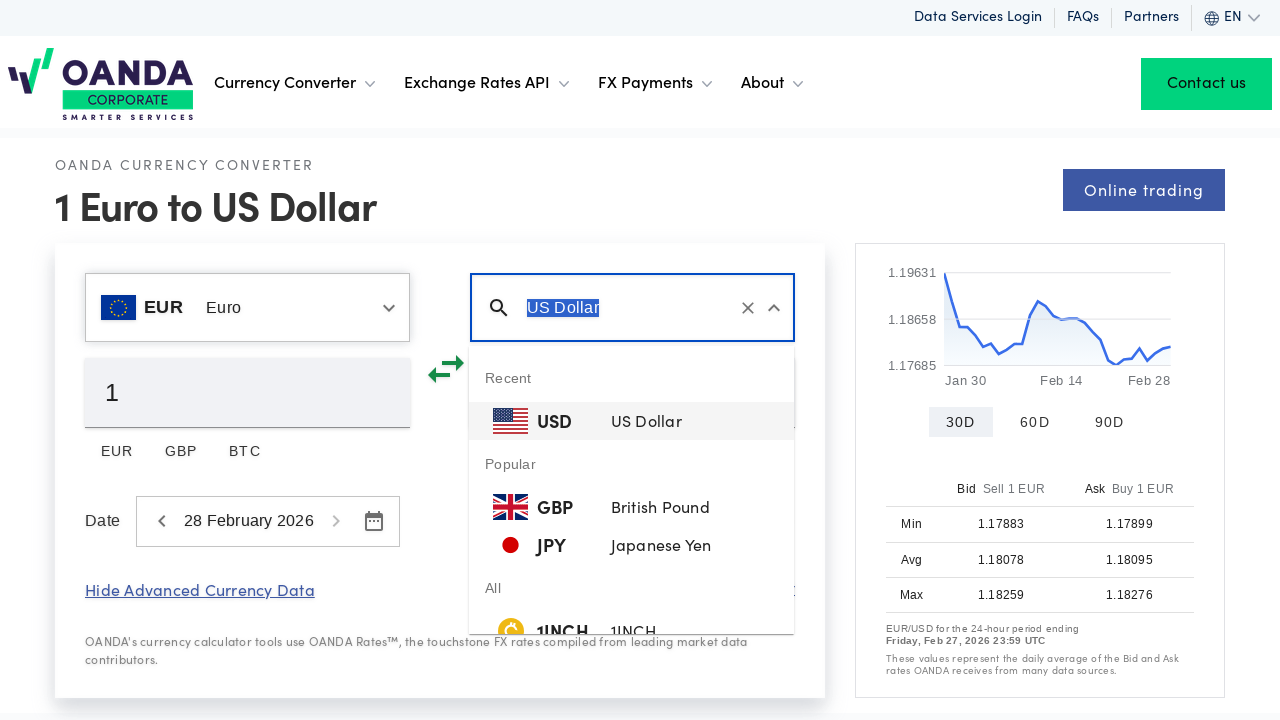

Currency picker dropdown appeared for target currency
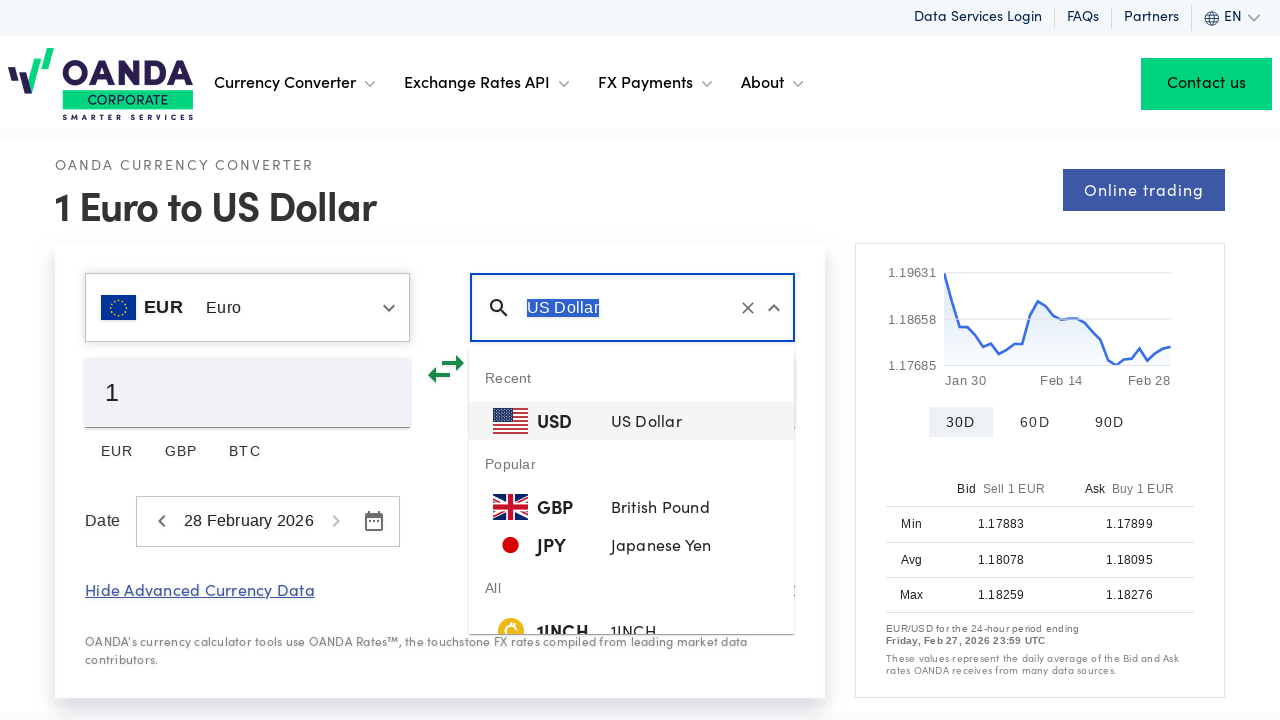

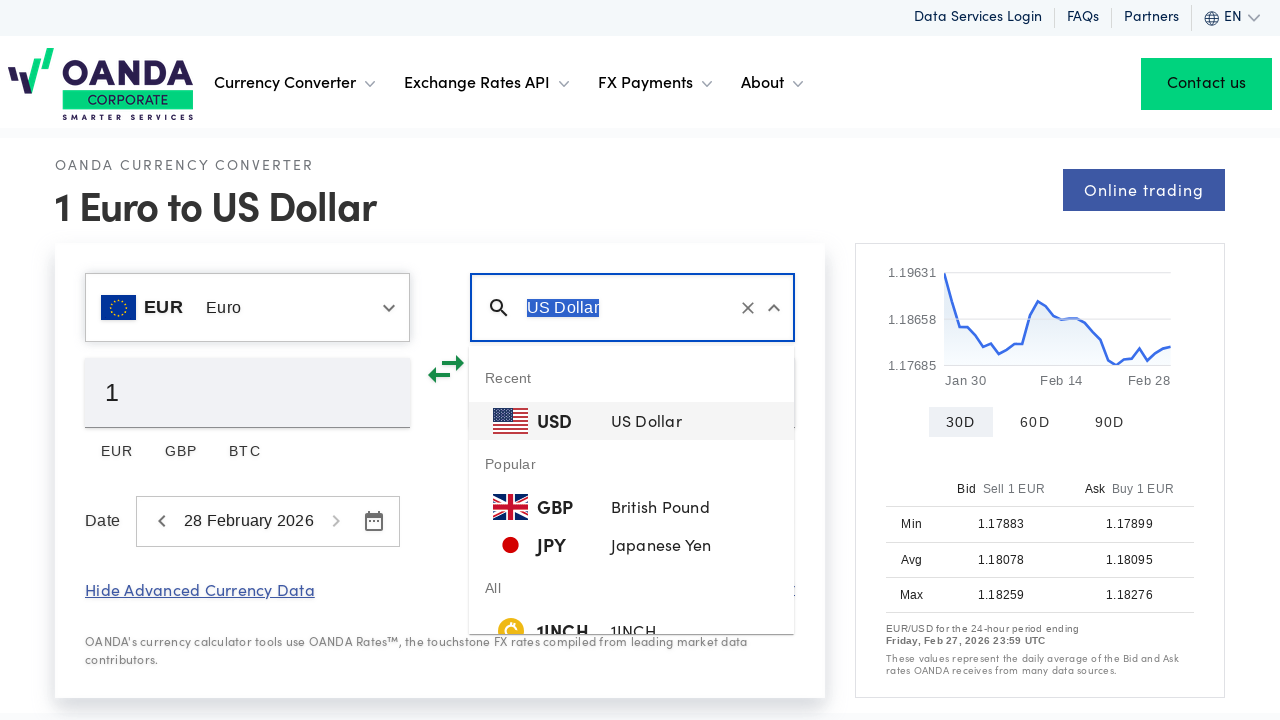